Tests browser window handling by navigating to the demo page, scrolling down, and clicking the "New Window" button to open a new browser window.

Starting URL: https://demoqa.com/browser-windows

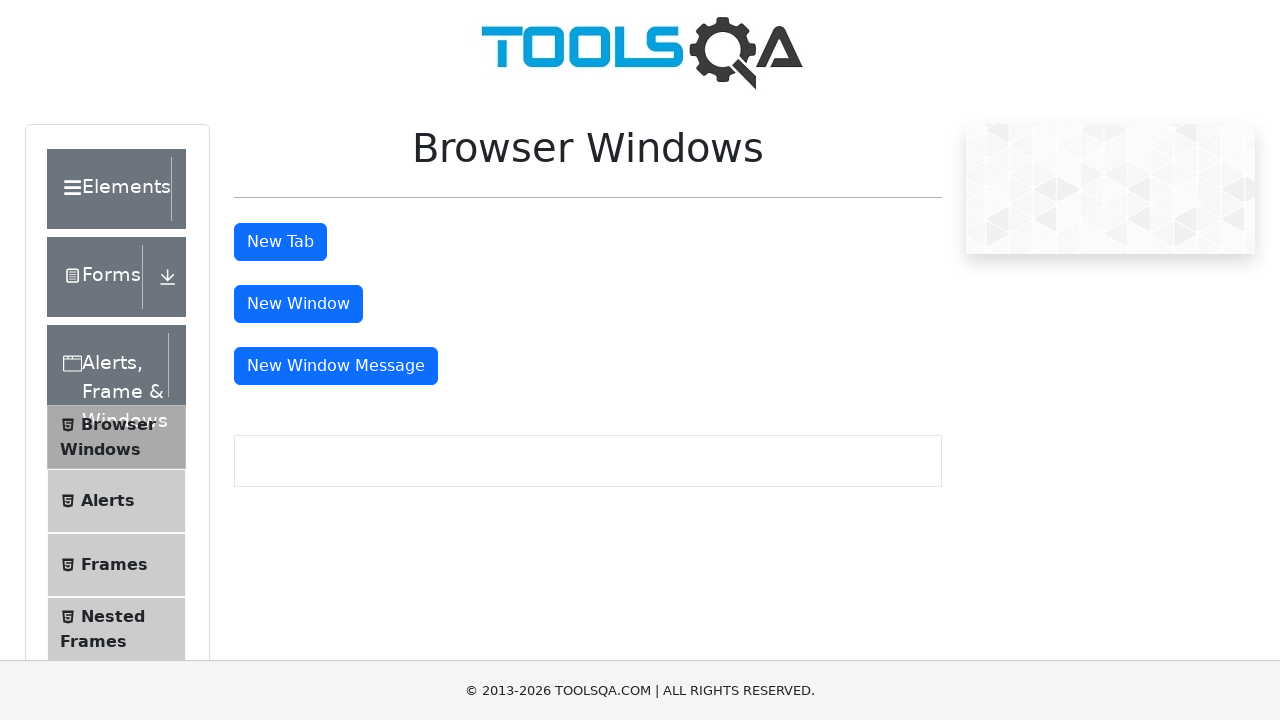

Scrolled down the page by 300 pixels
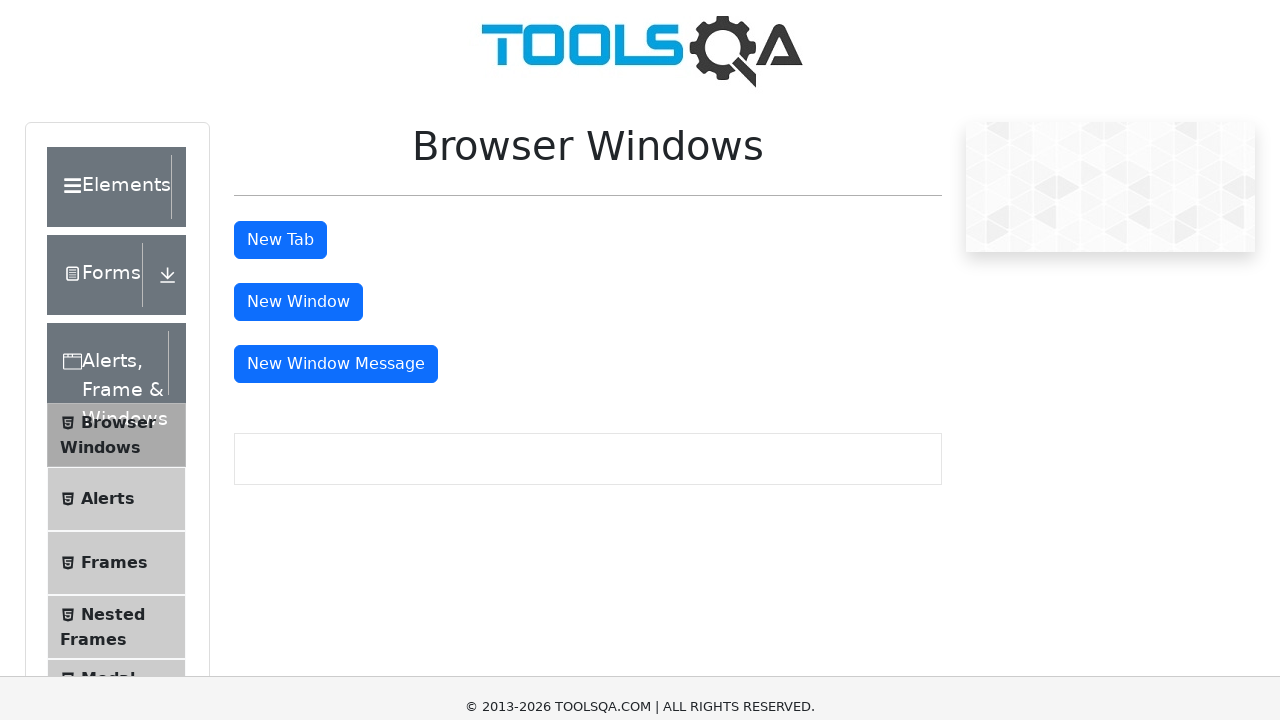

Waited 1 second for page to settle after scroll
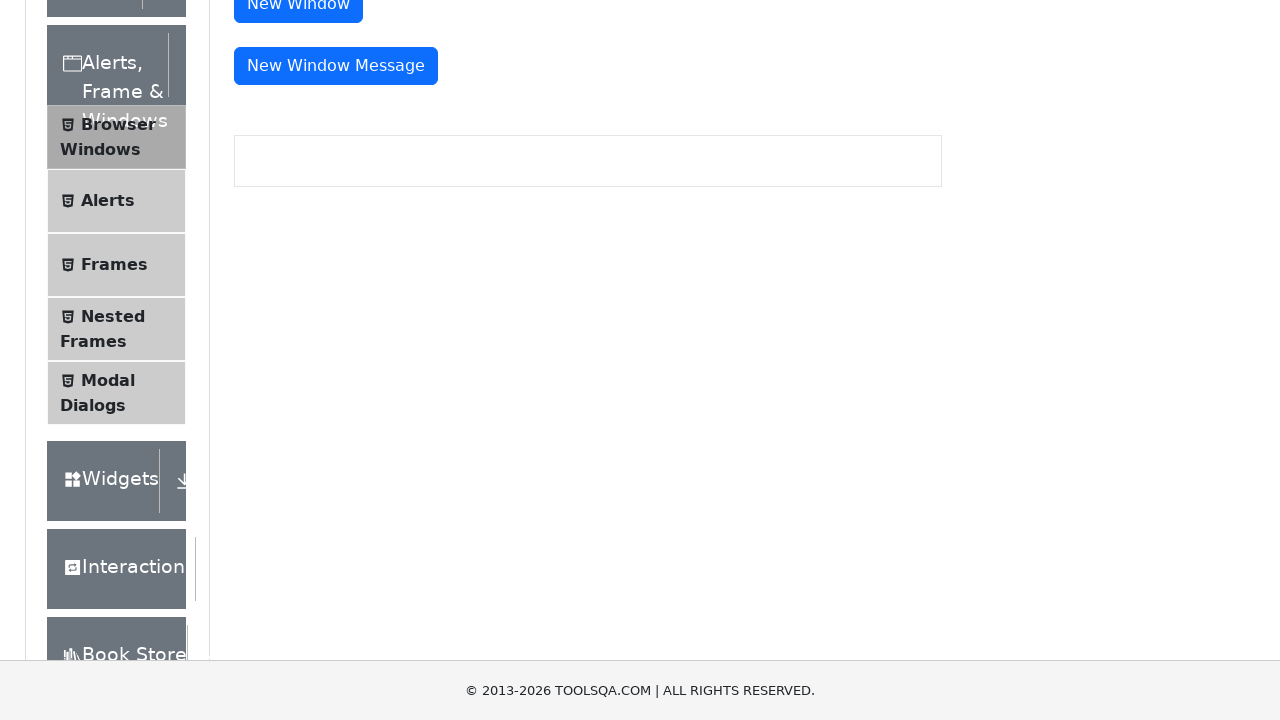

Clicked the 'New Window' button at (298, 19) on #windowButton
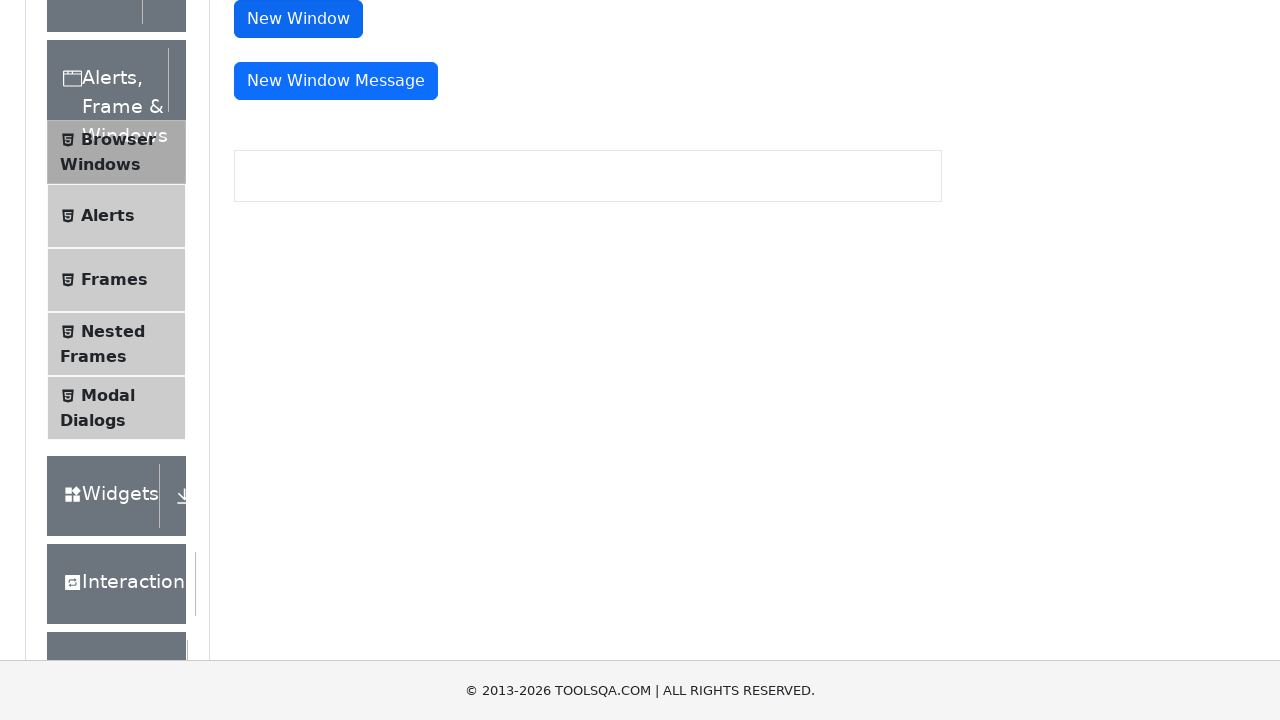

Waited 1 second for new window to open
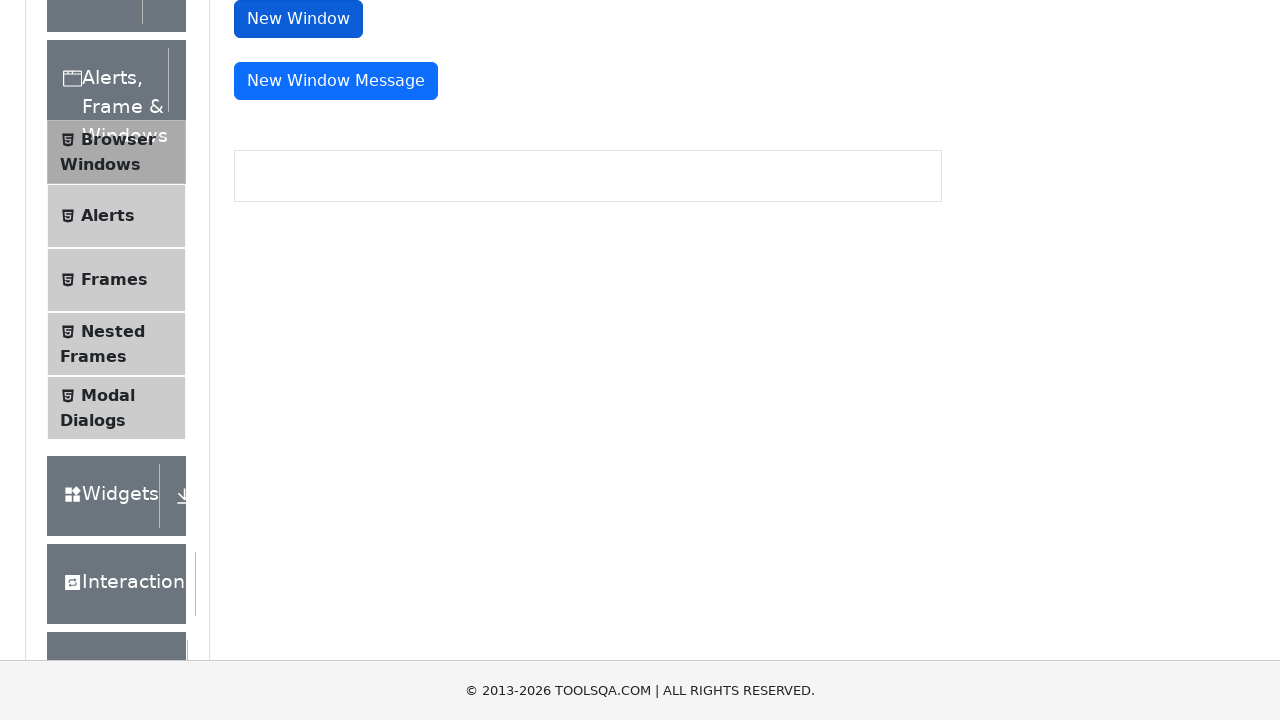

Retrieved all pages (windows) from context
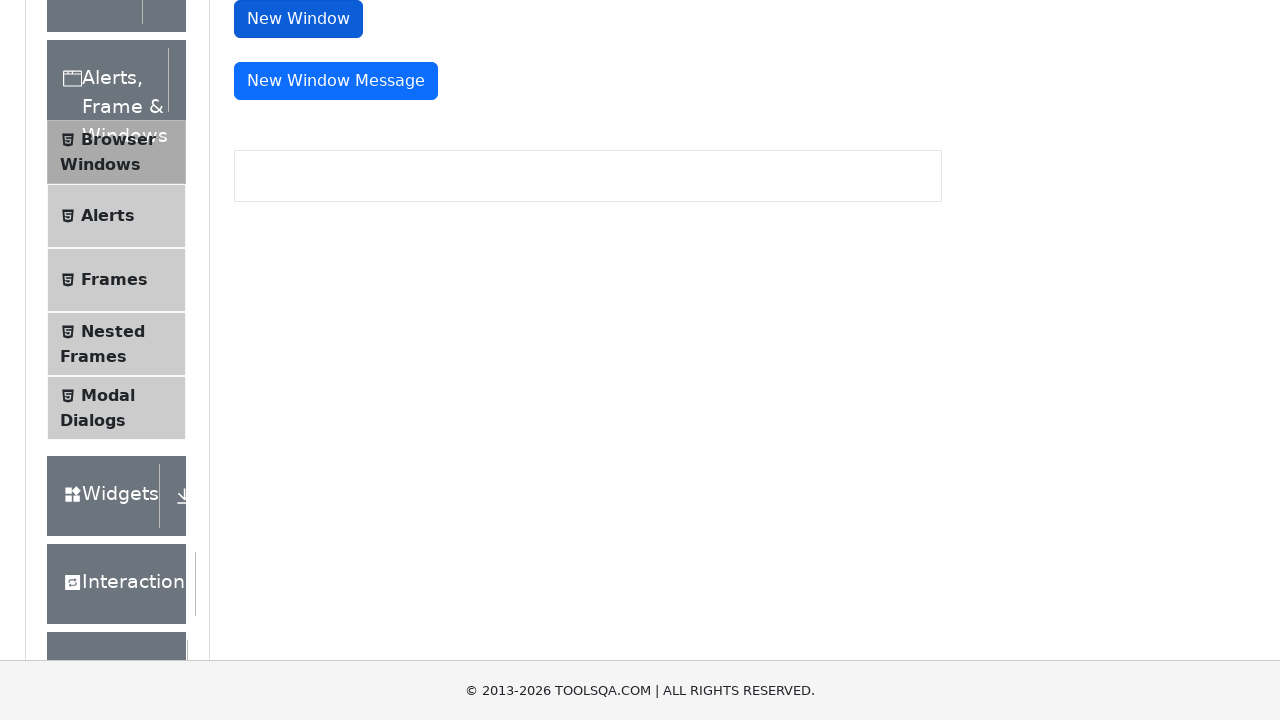

Verified that a new window was opened
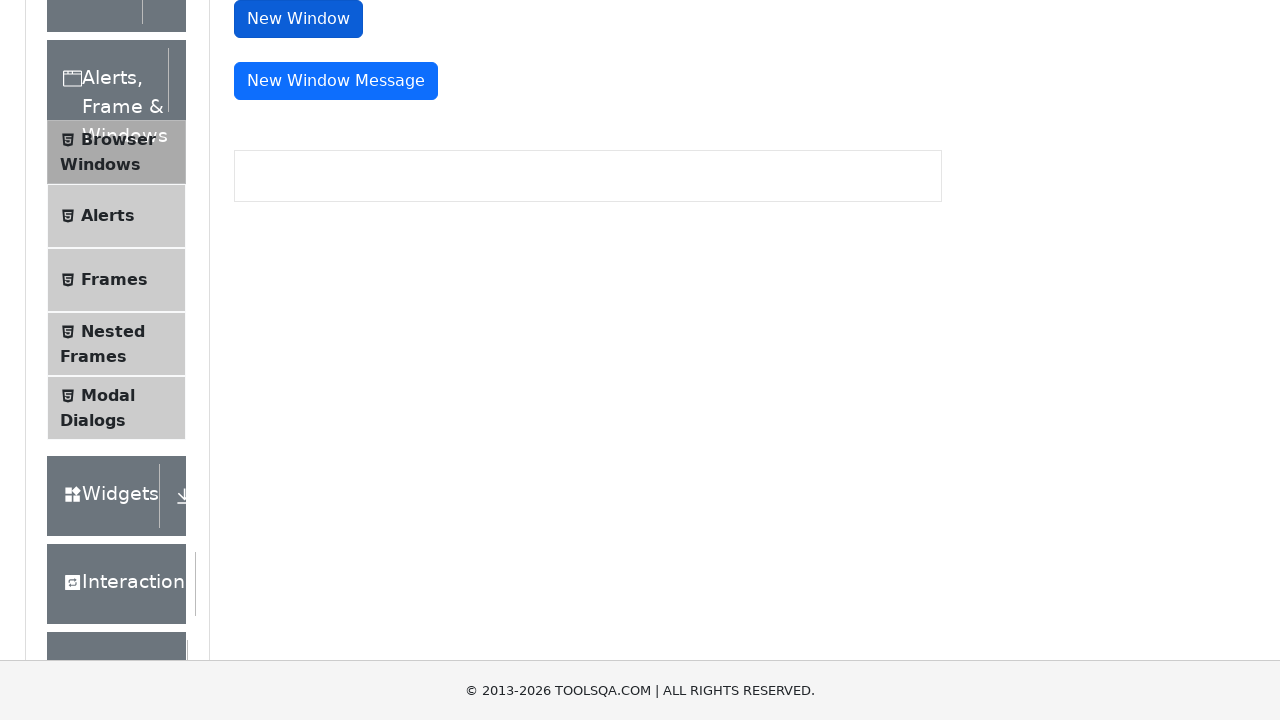

New window loaded successfully
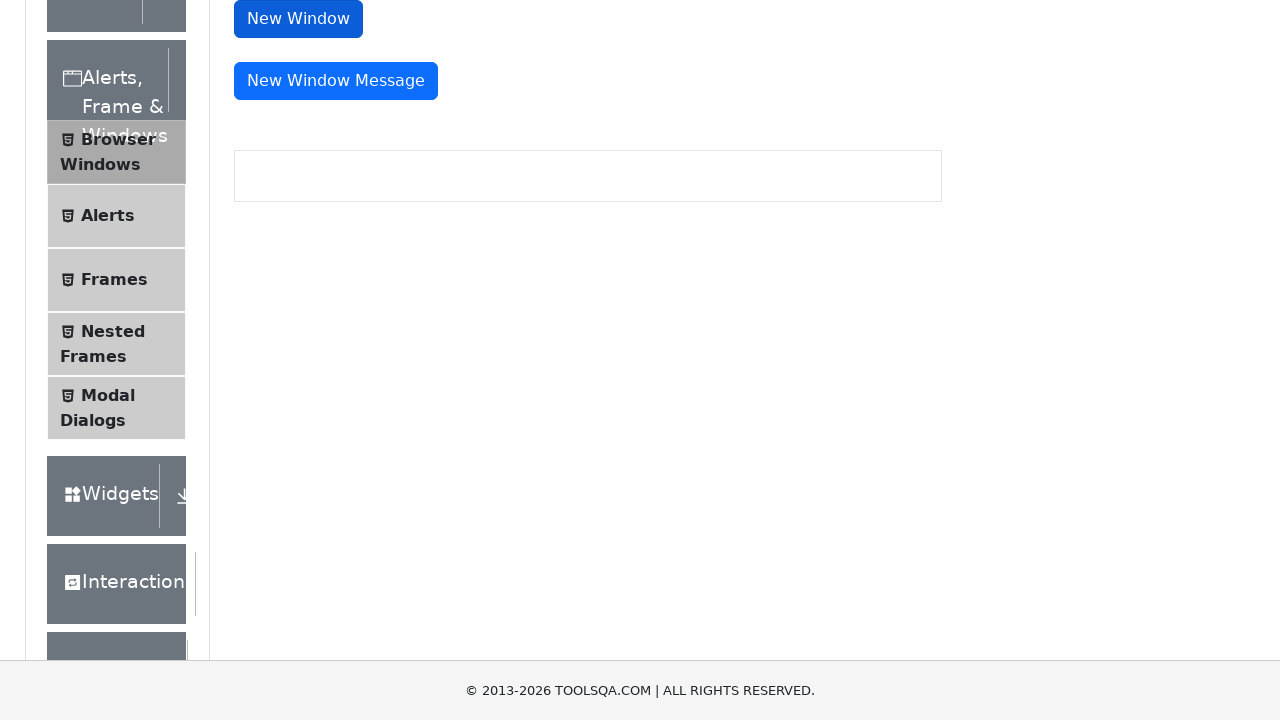

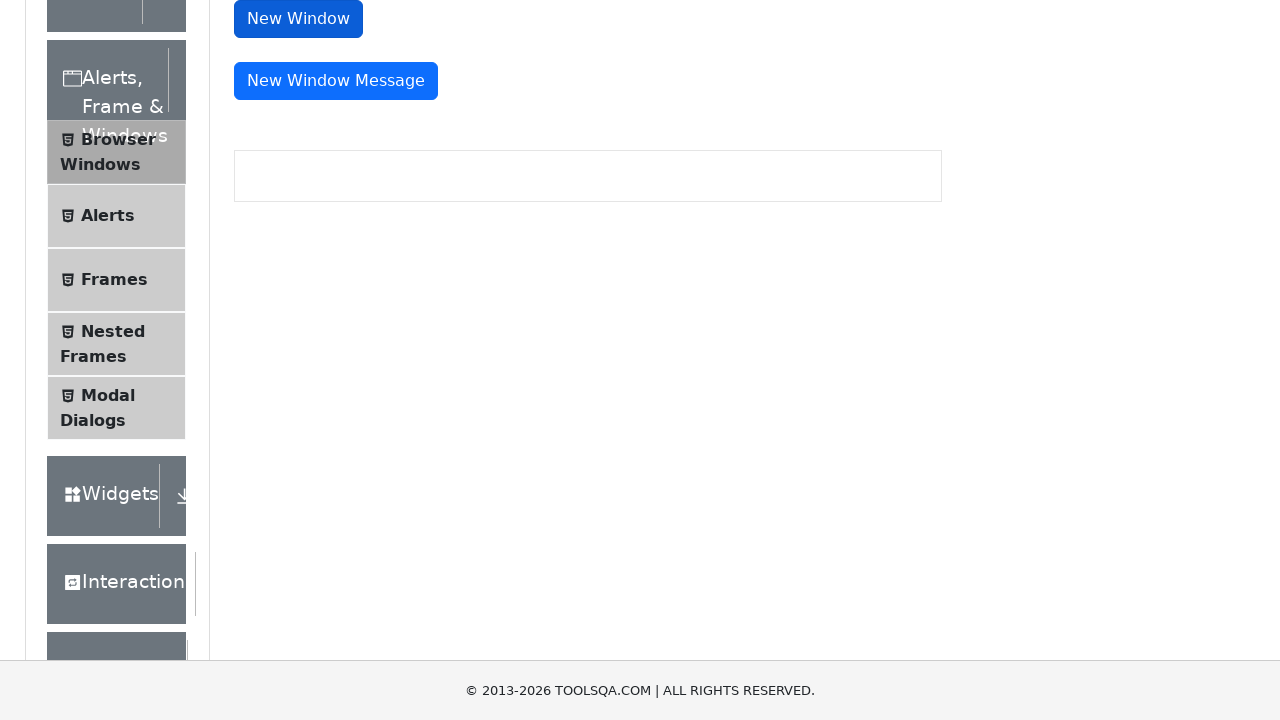